Tests the clear button functionality on an online calculator by pressing a numeric key (1) followed by the clear button (c)

Starting URL: https://www.online-calculator.com/full-screen-calculator/

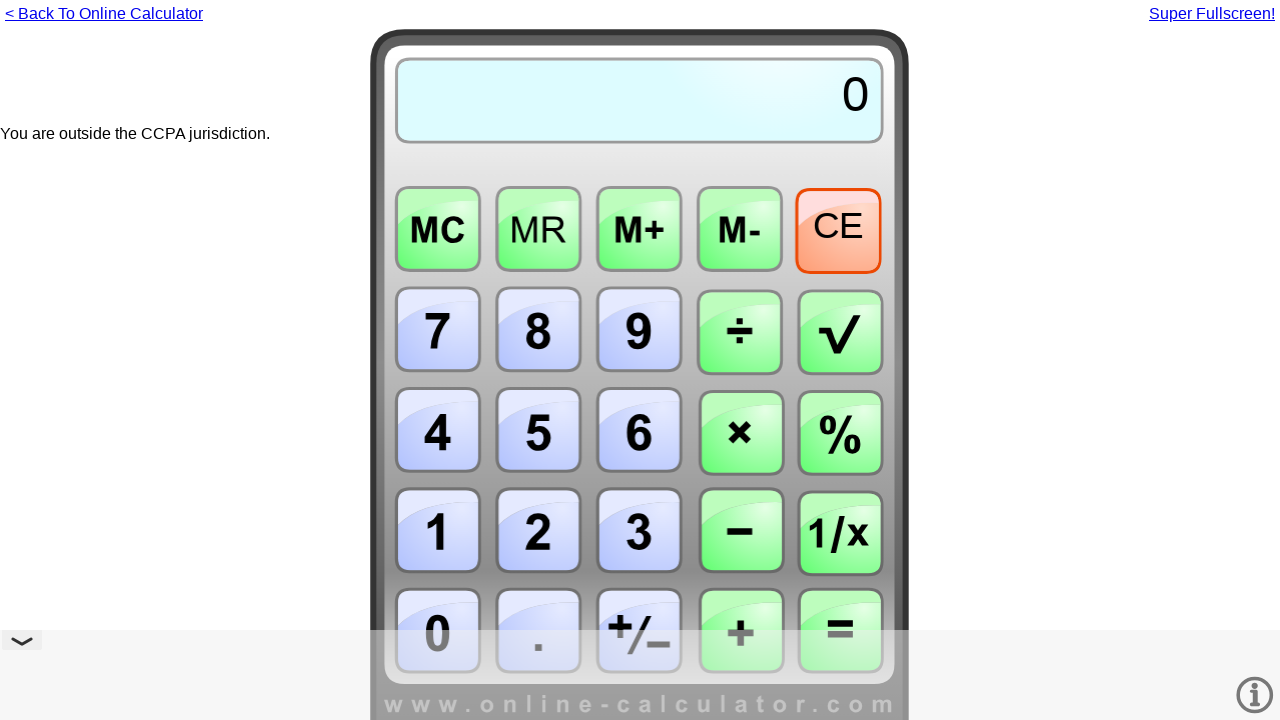

Navigated to online calculator URL
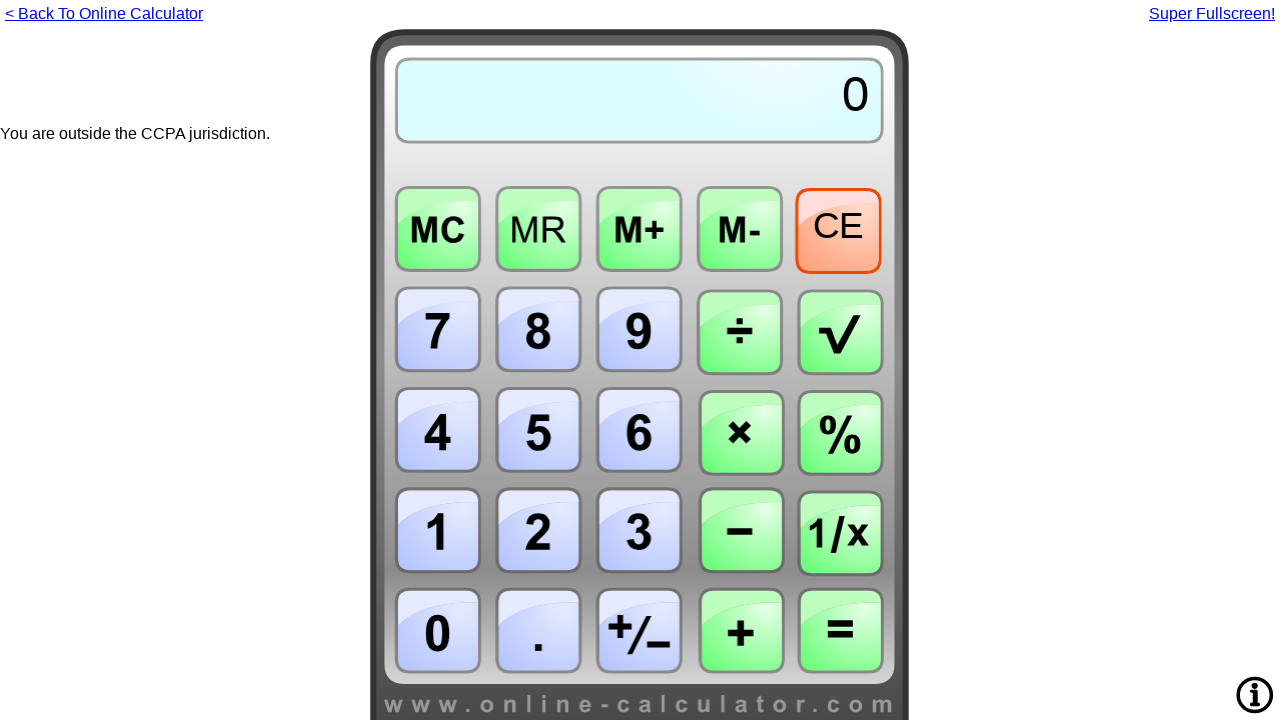

Pressed numeric key 1 on calculator
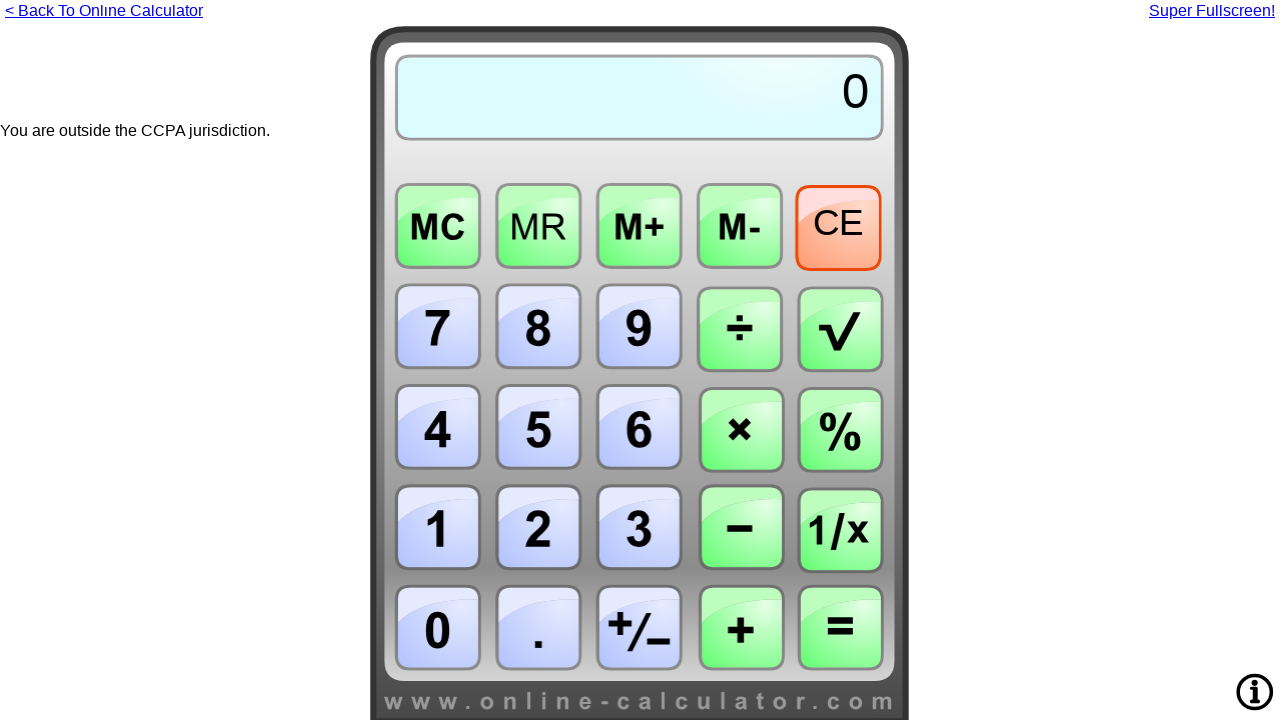

Pressed clear button (c) to test clear functionality
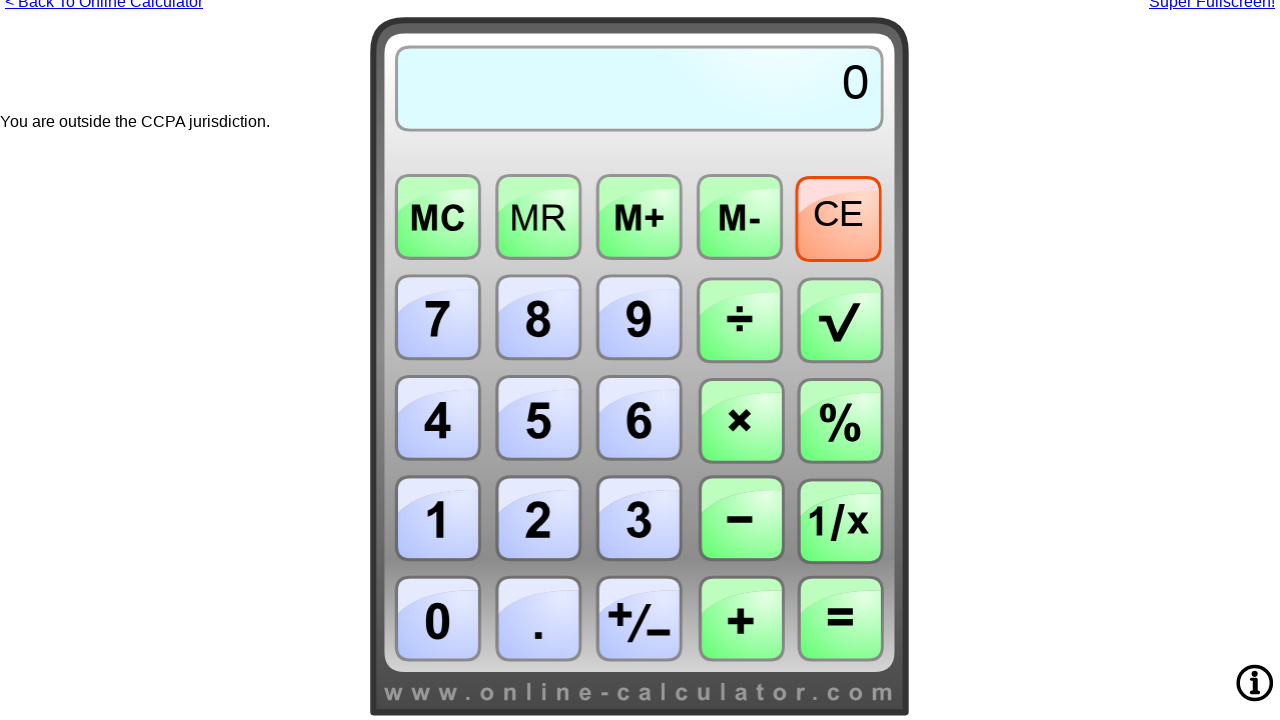

Waited for calculator to process clear action
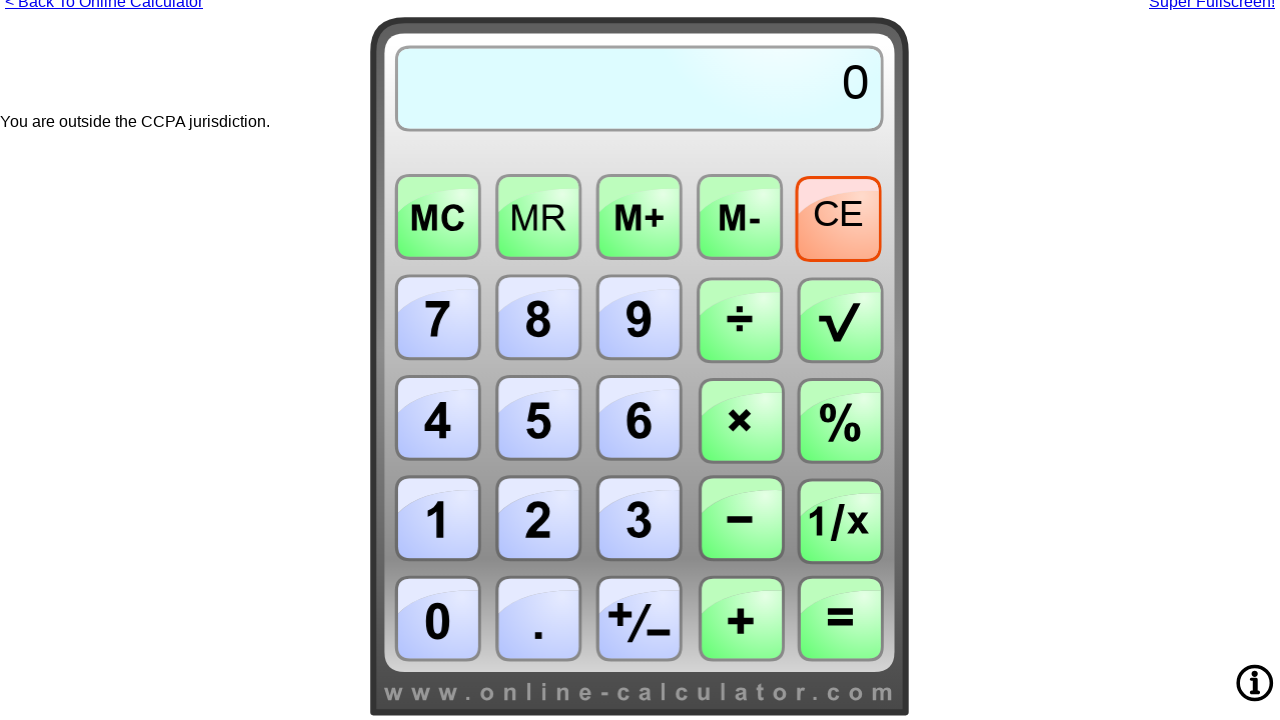

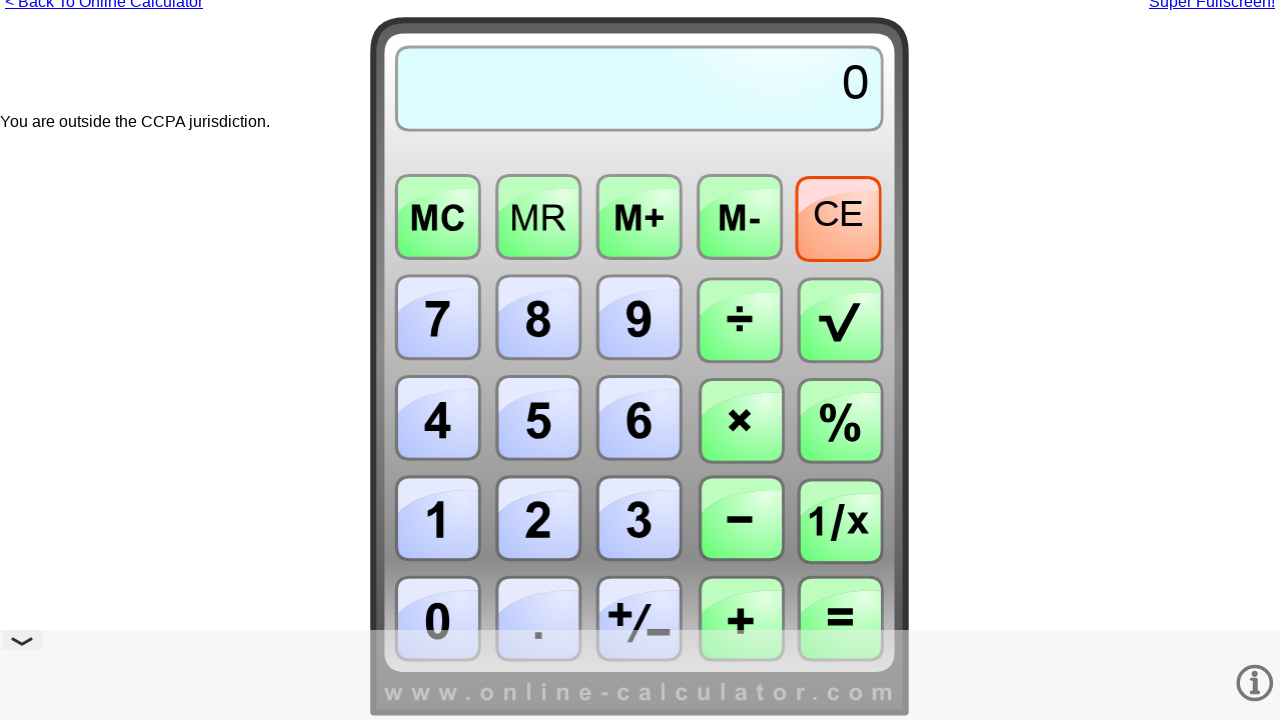